Tests page scrolling functionality by scrolling the window down 500 pixels and then scrolling within a fixed-header table element to the bottom.

Starting URL: https://rahulshettyacademy.com/AutomationPractice/

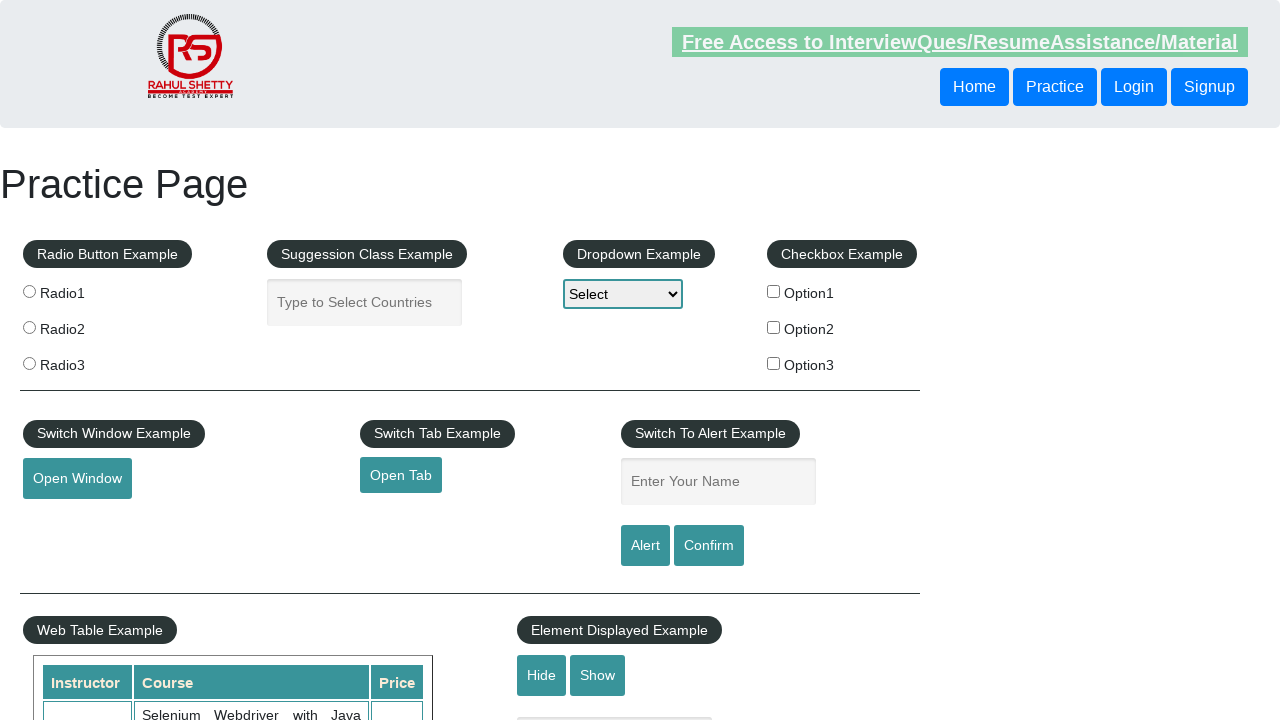

Scrolled window down by 500 pixels
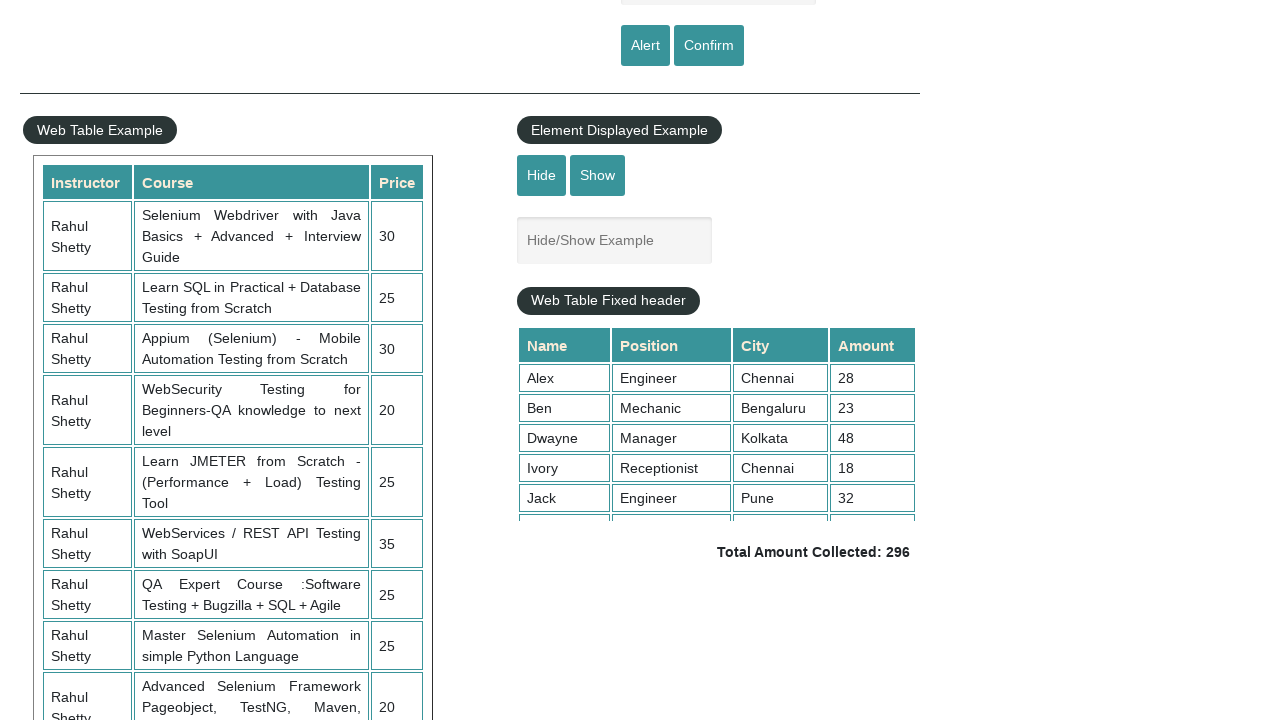

Waited 1 second for scroll visual effect
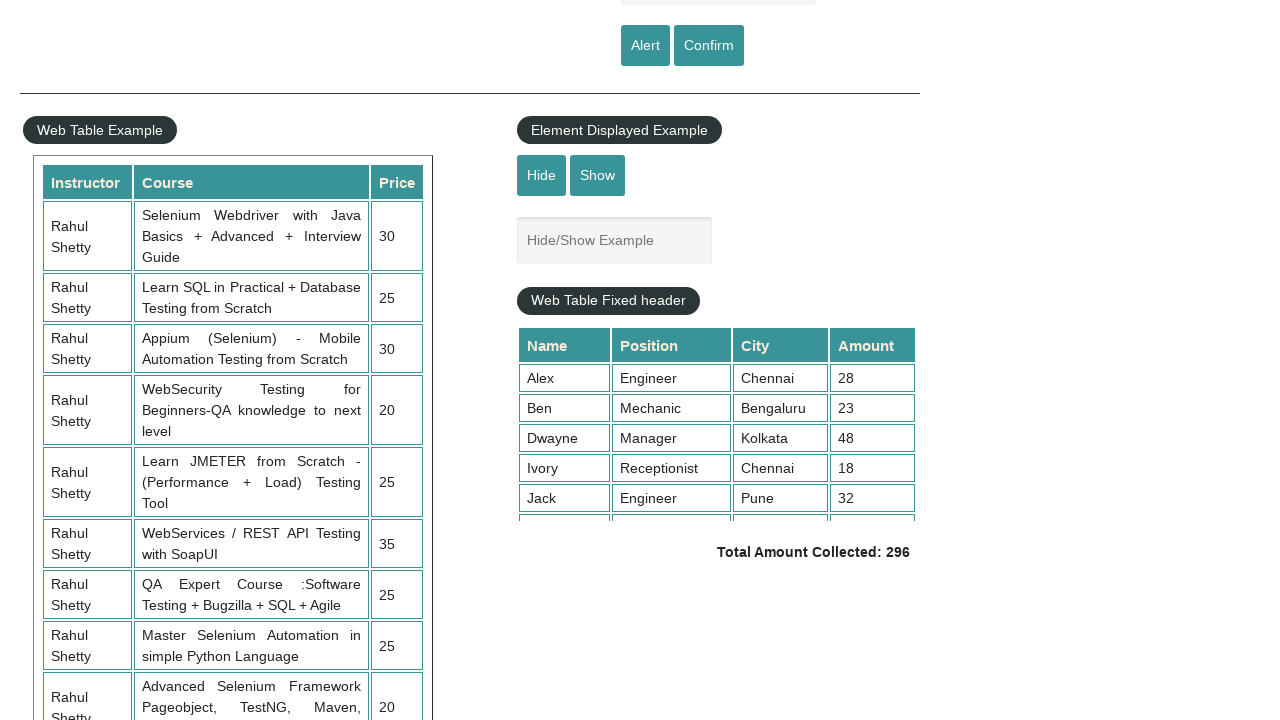

Scrolled fixed-header table element to bottom (scrollTop = 5000)
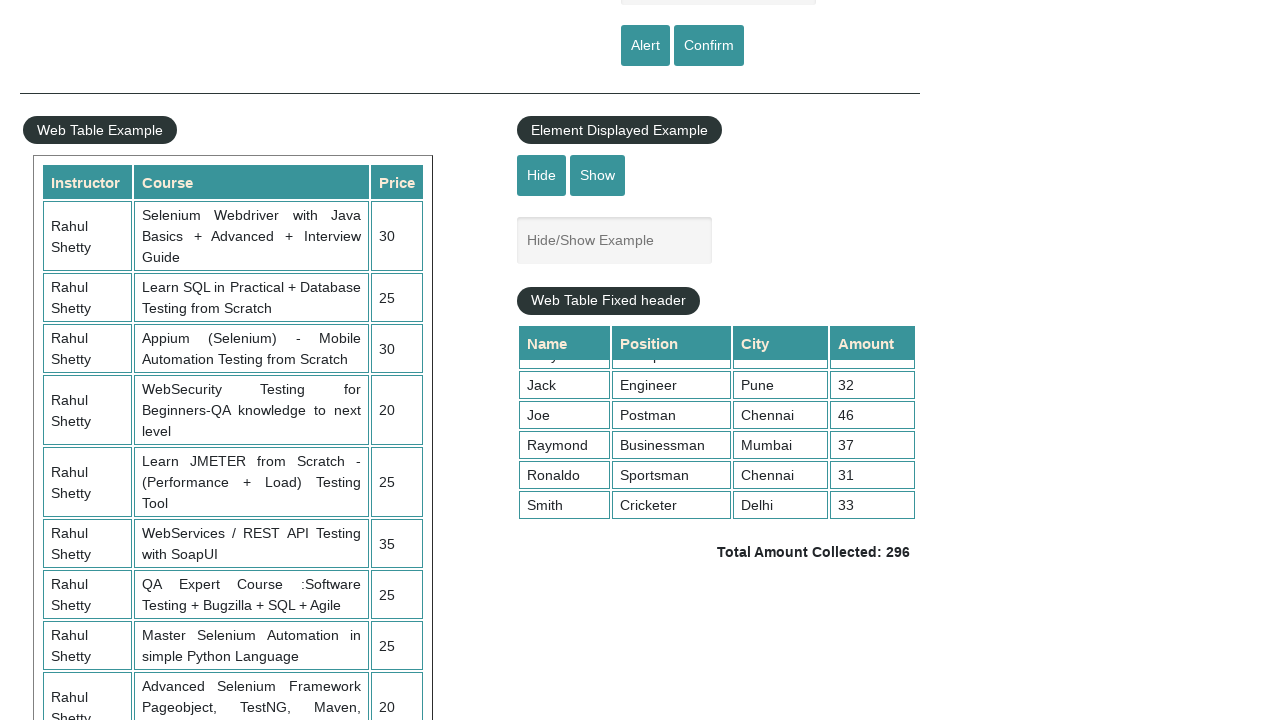

Waited 1 second for table scroll to complete
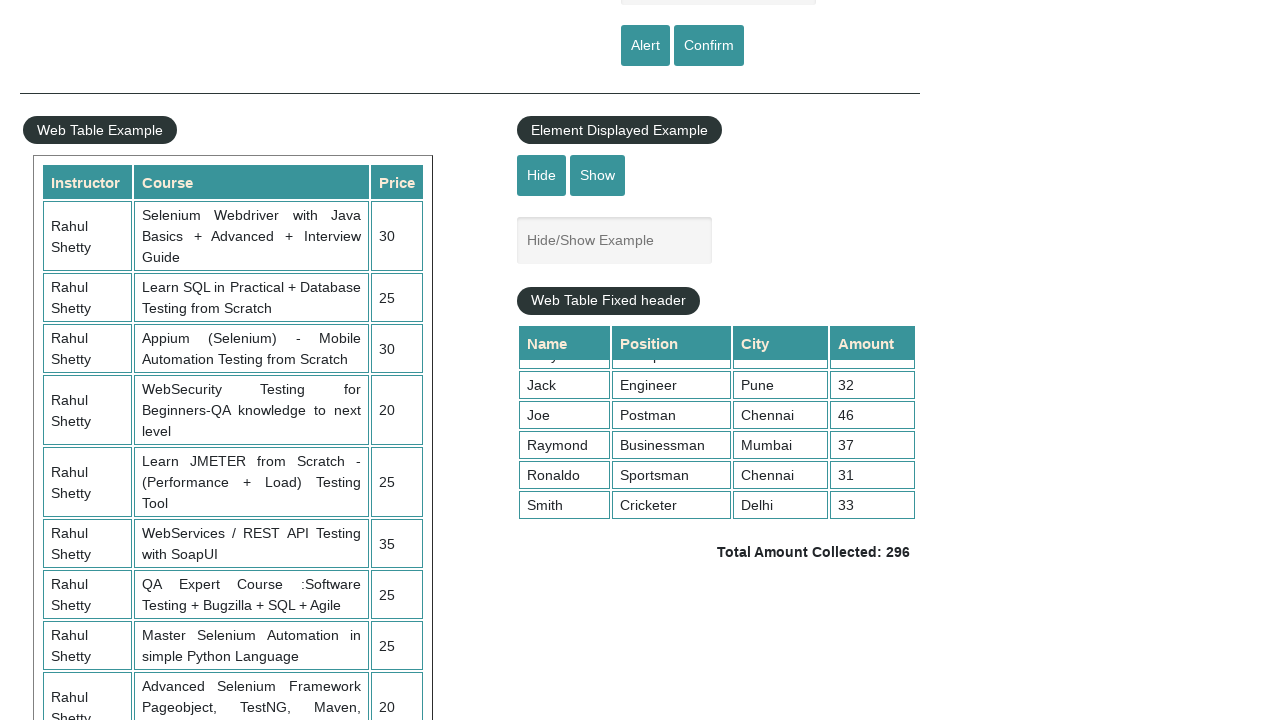

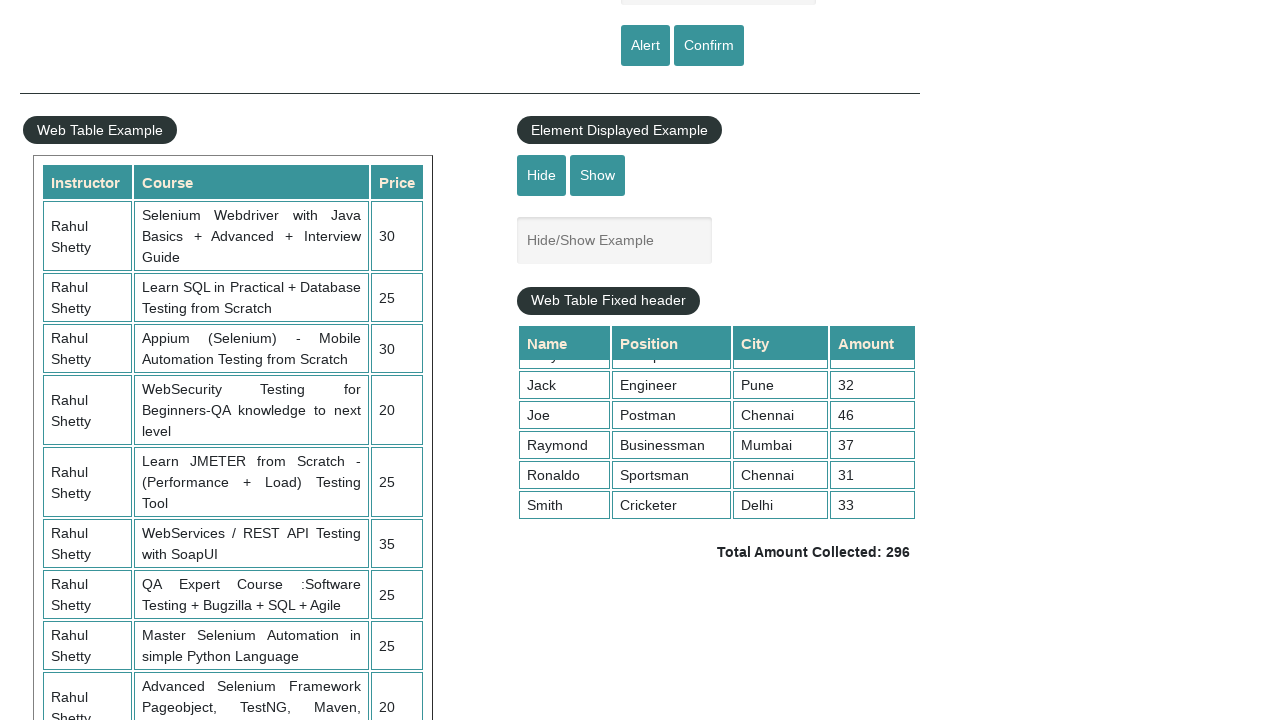